Tests web table interaction by locating a product table, verifying its structure (rows and columns), and accessing specific cell data from the table.

Starting URL: http://qaclickacademy.com/practice.php

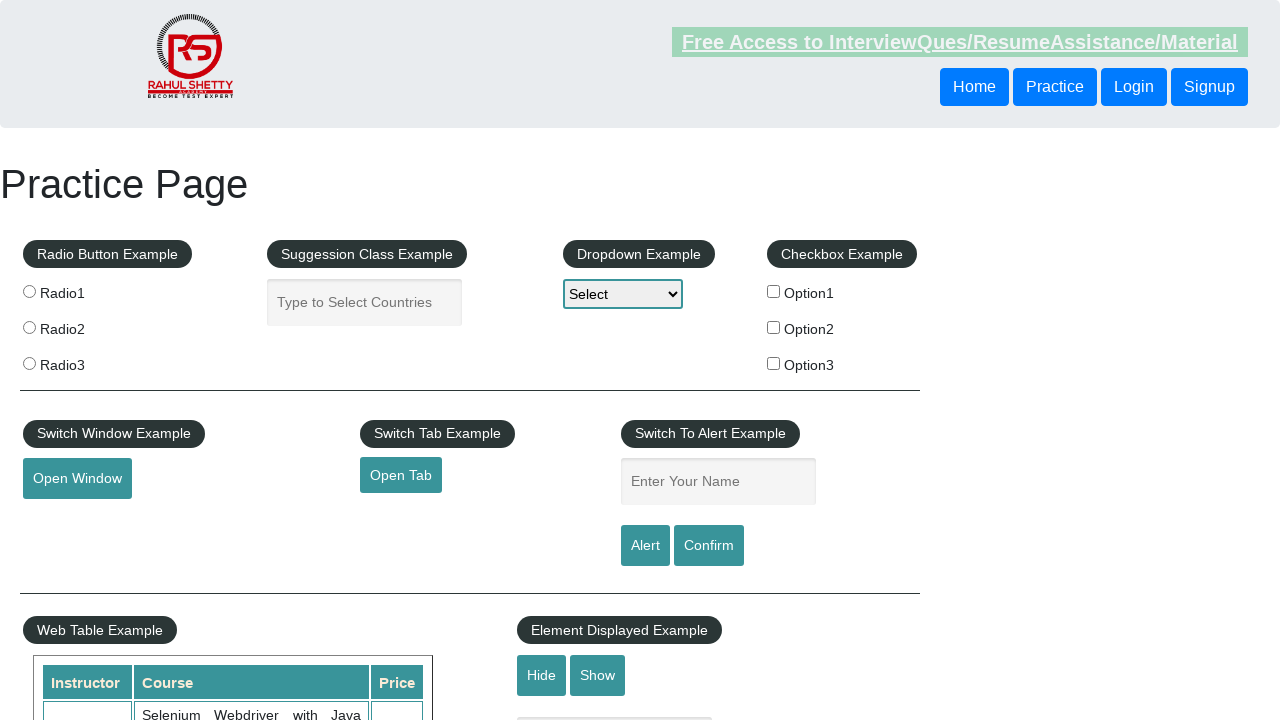

Waited for product table to be visible
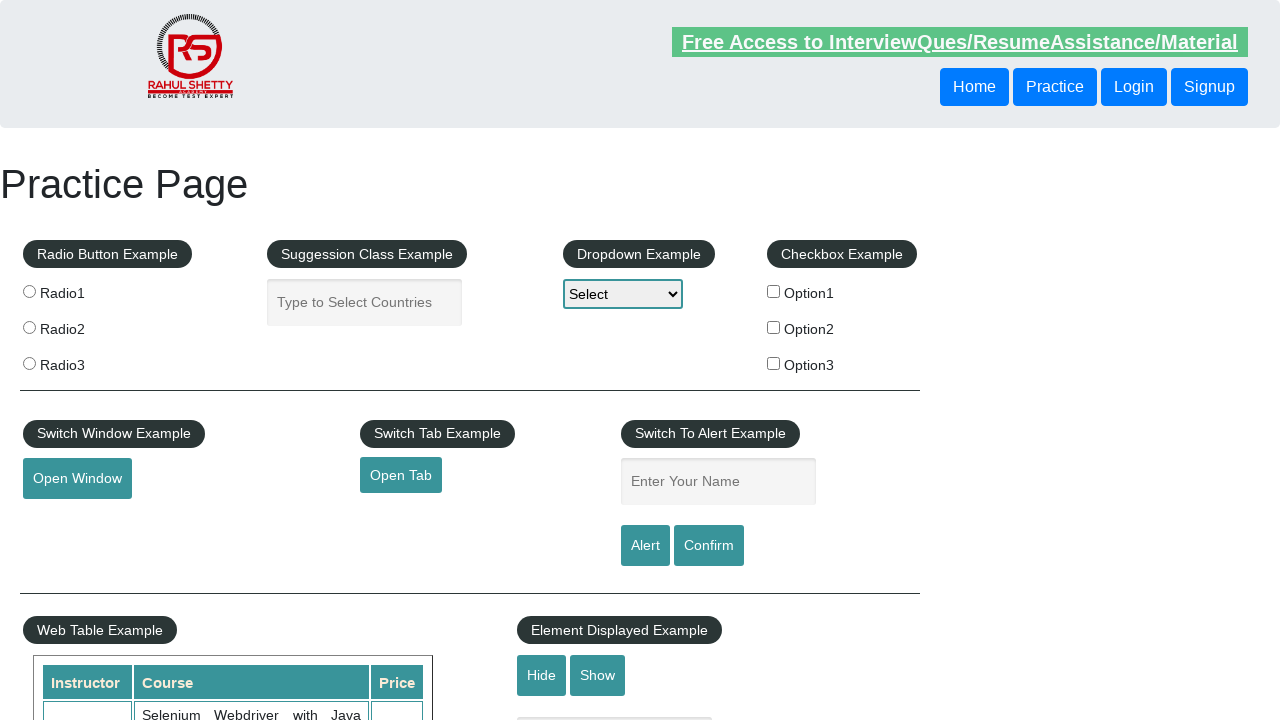

Located the product table element
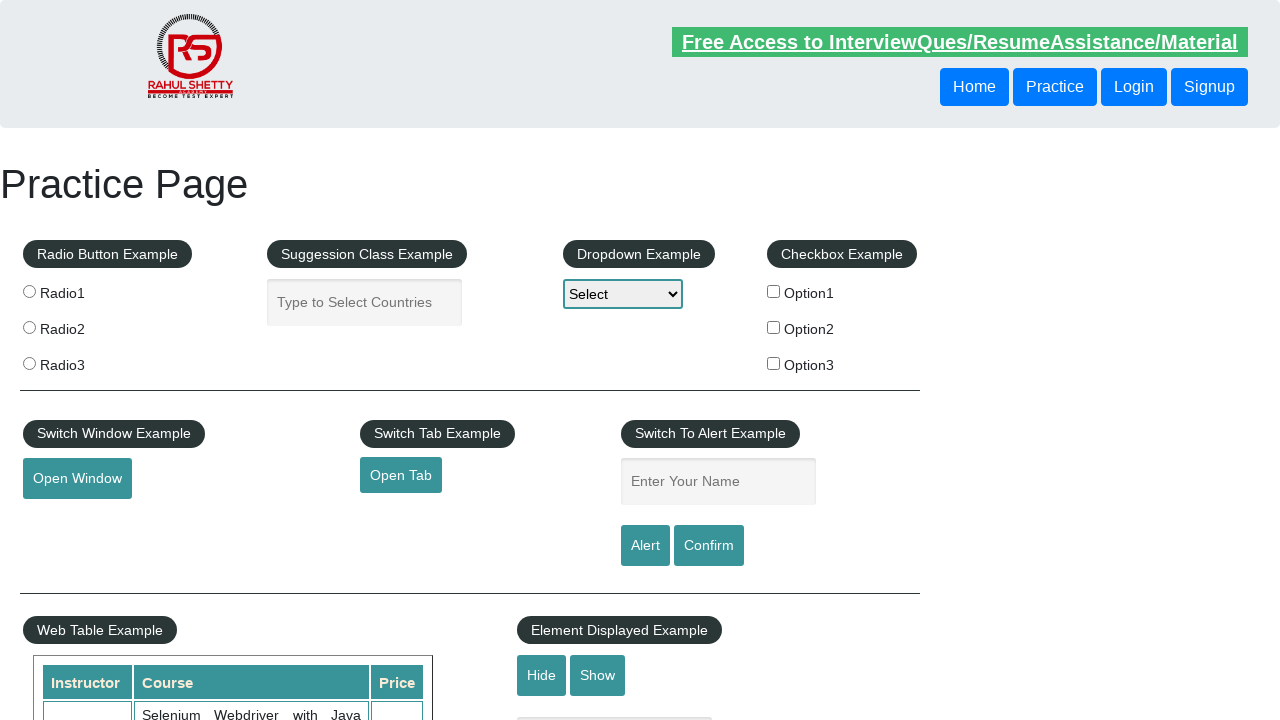

Verified table rows exist and first row is visible
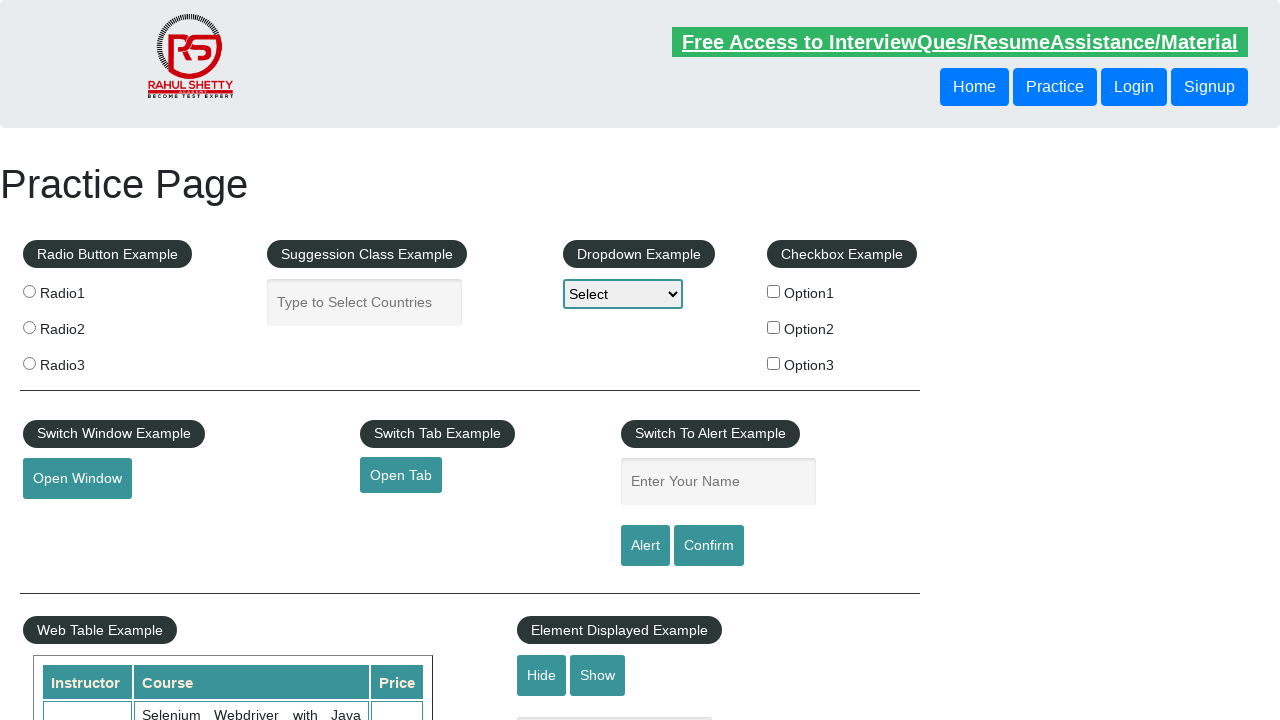

Verified header columns exist in first row
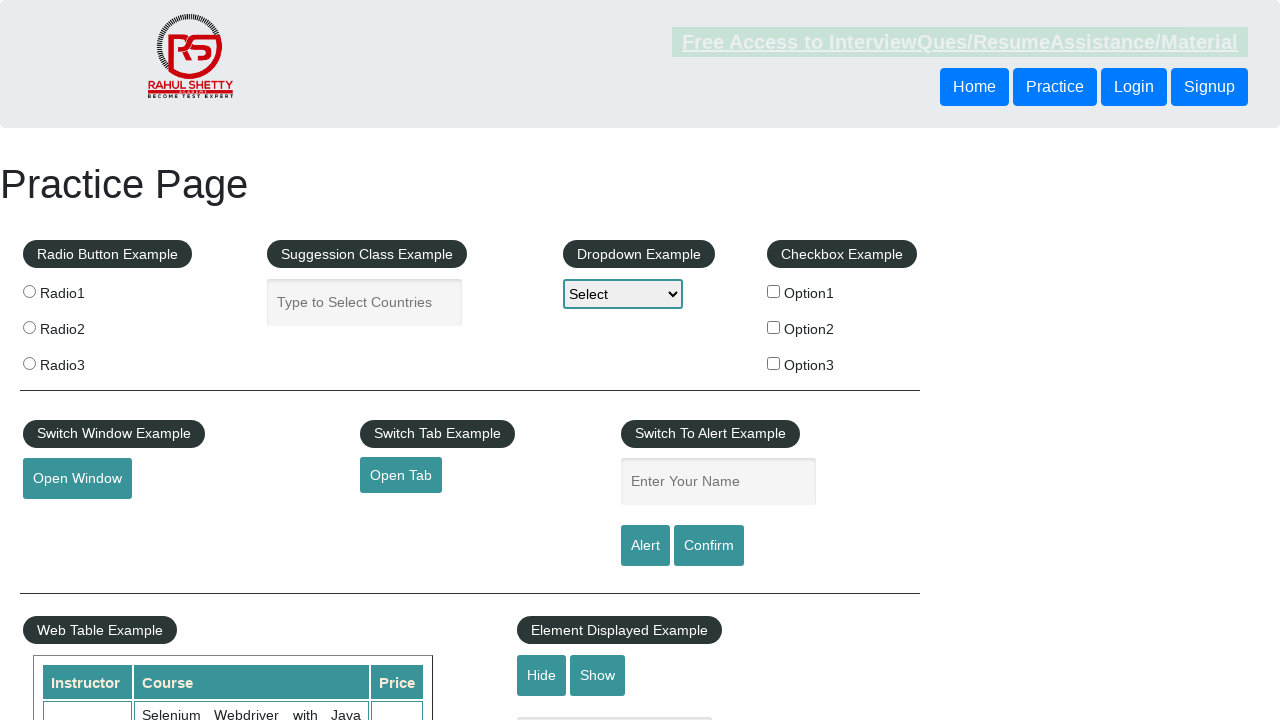

Located cells in the third row of the table
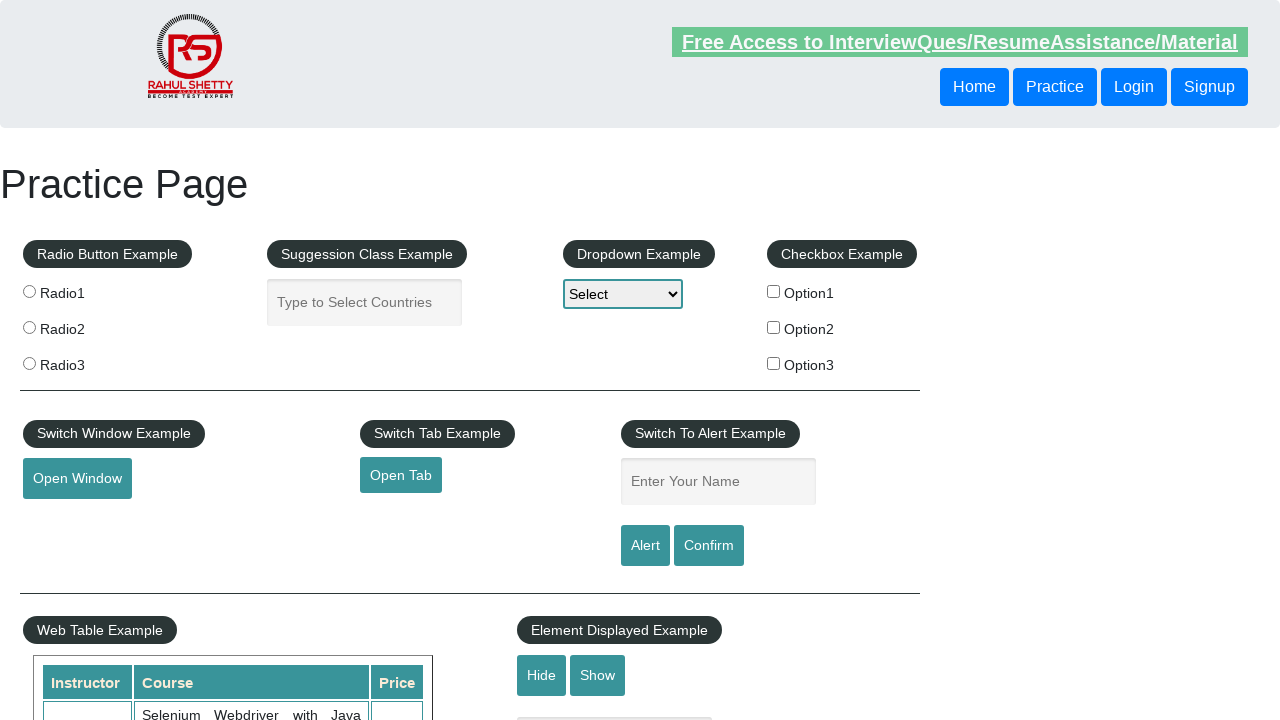

Verified first cell of third row is visible
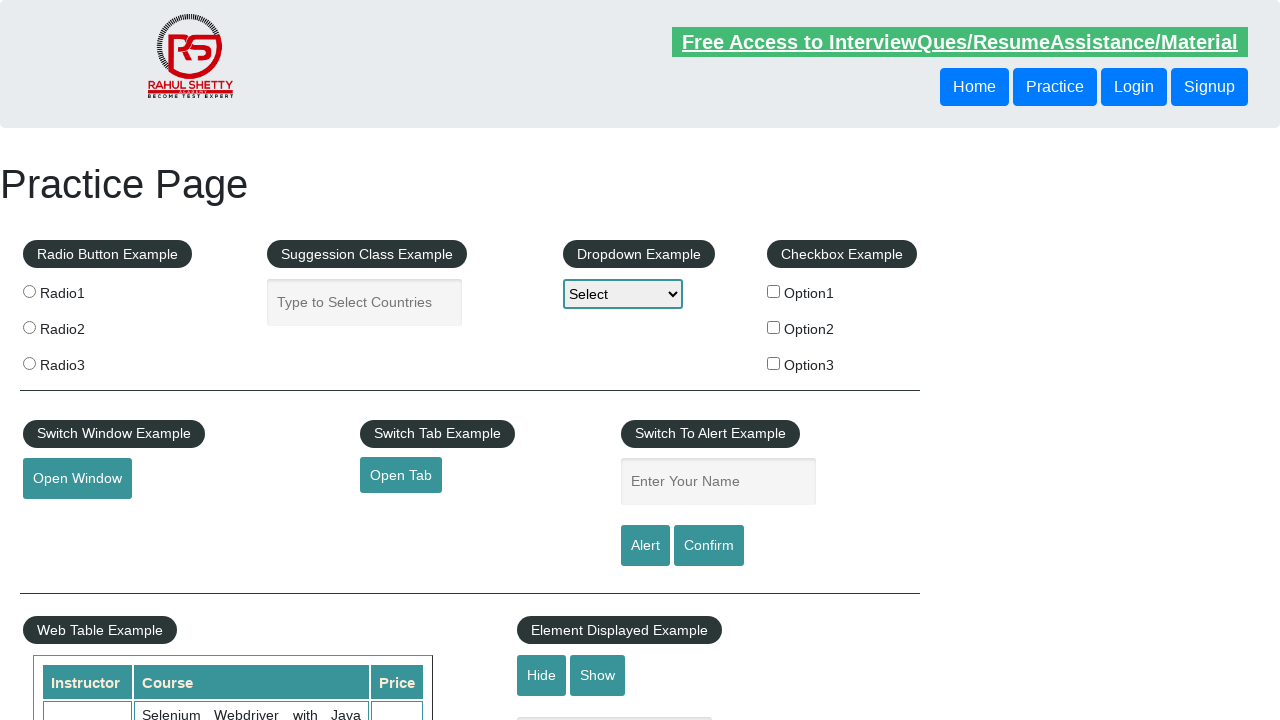

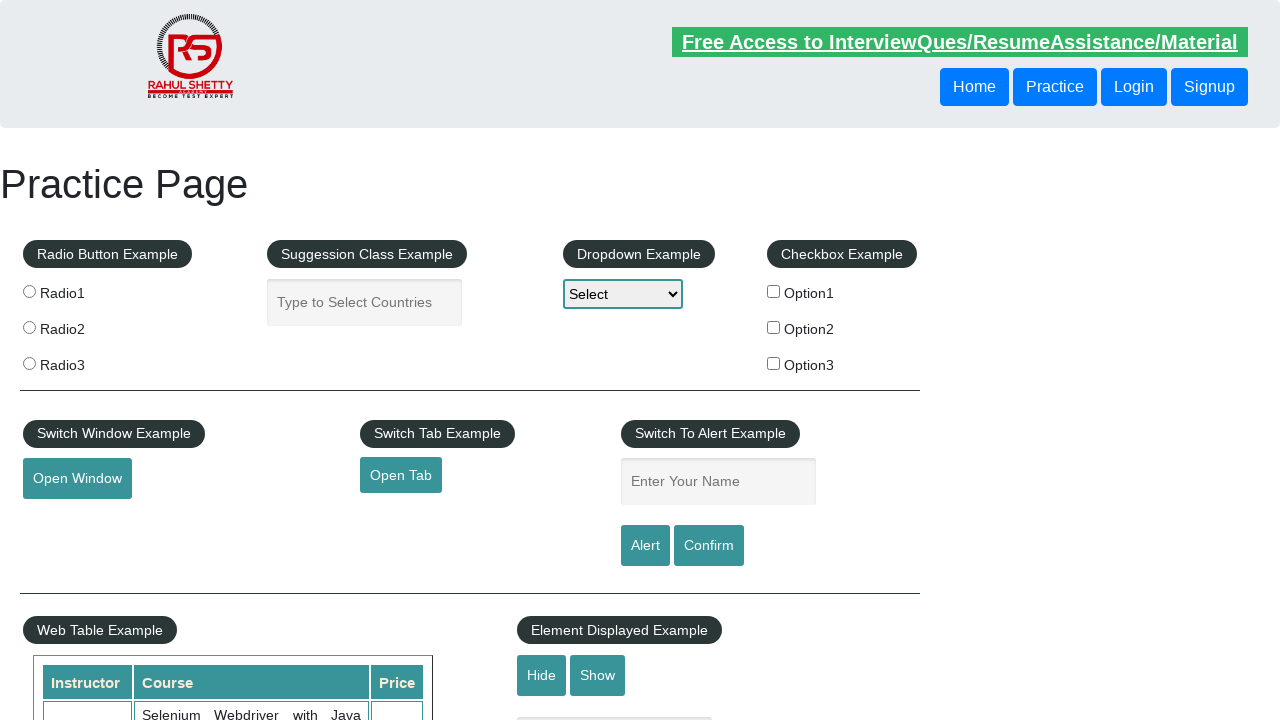